Scrolls down to footer and verifies the SUBSCRIPTION text is visible

Starting URL: http://automationexercise.com

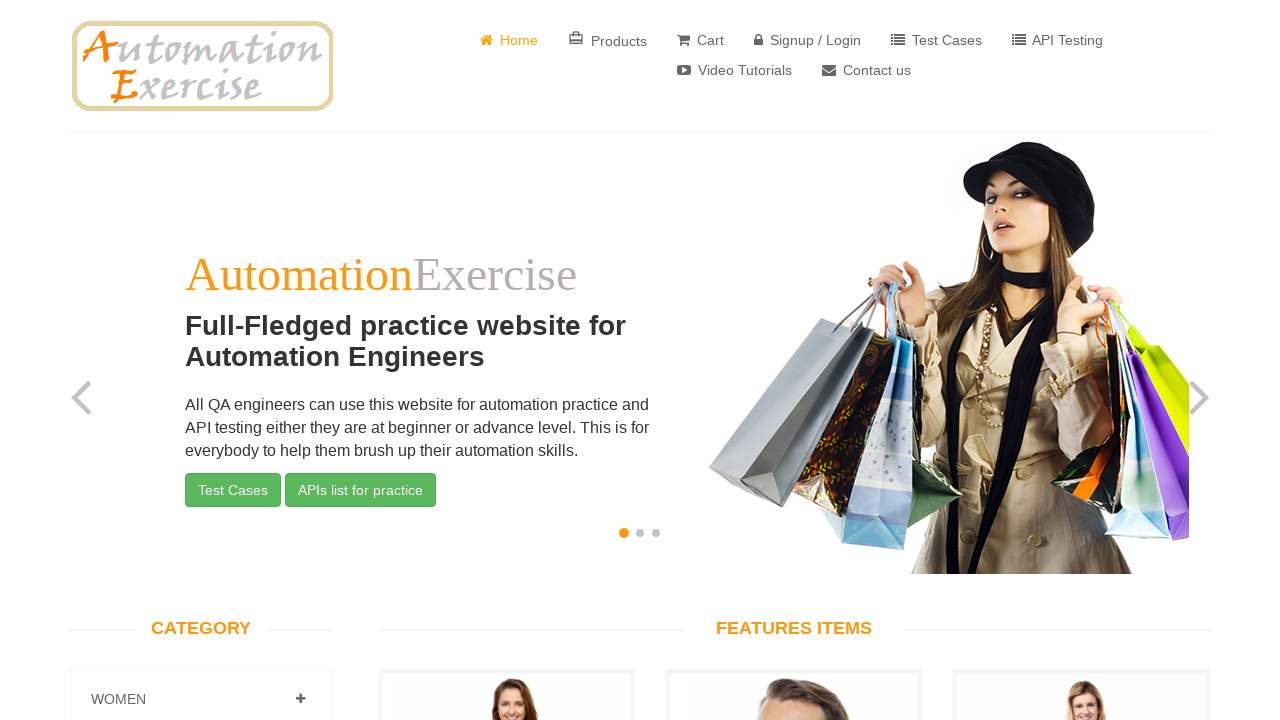

Located the Subscription footer element
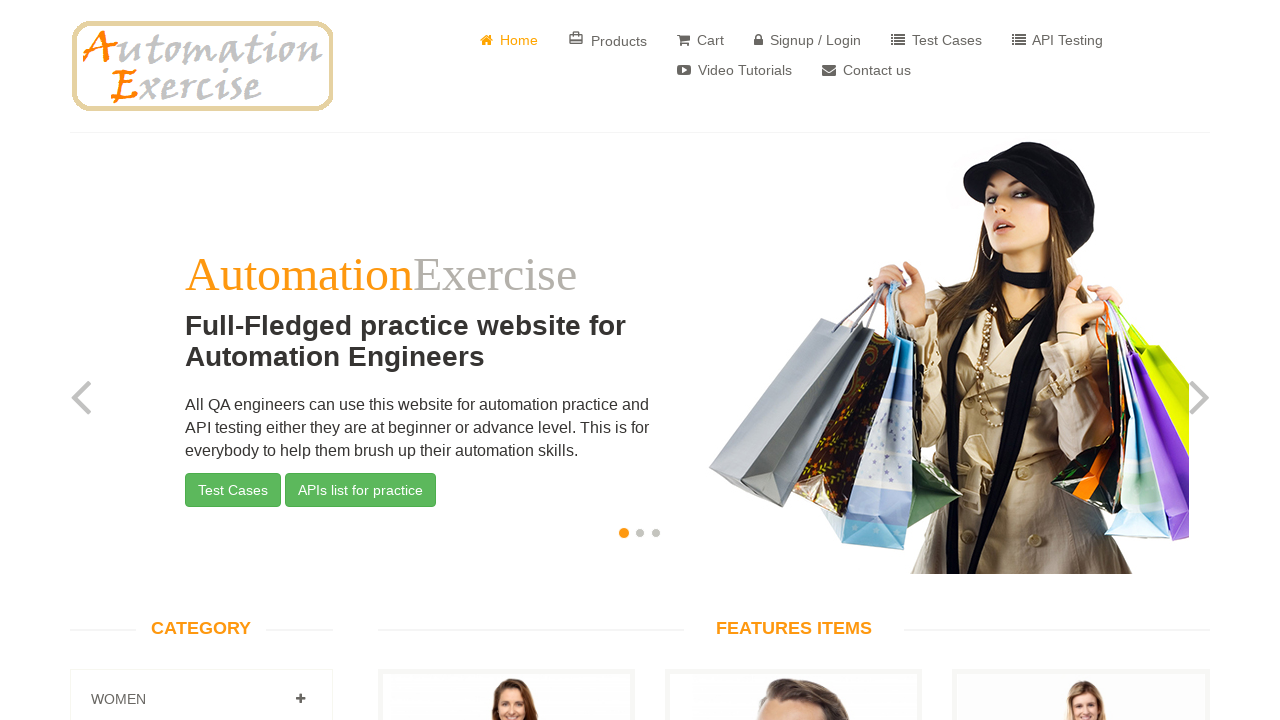

Scrolled down to footer with Subscription text
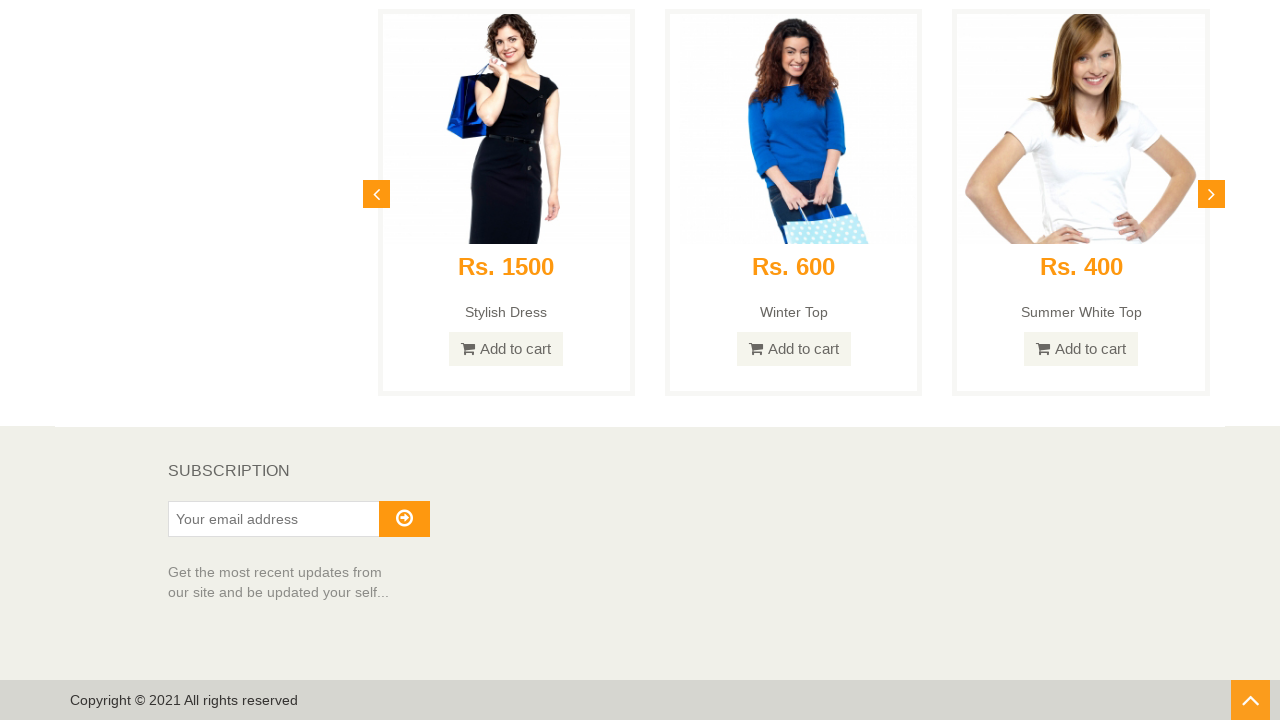

Verified SUBSCRIPTION text is visible
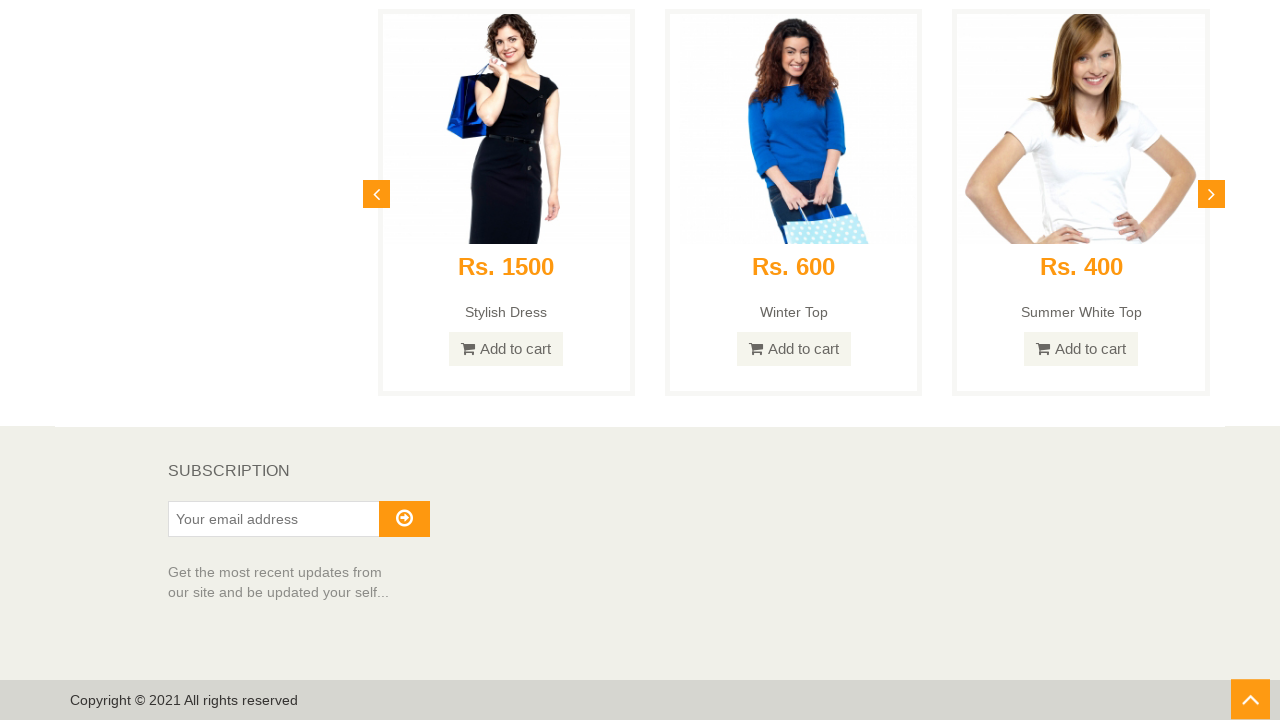

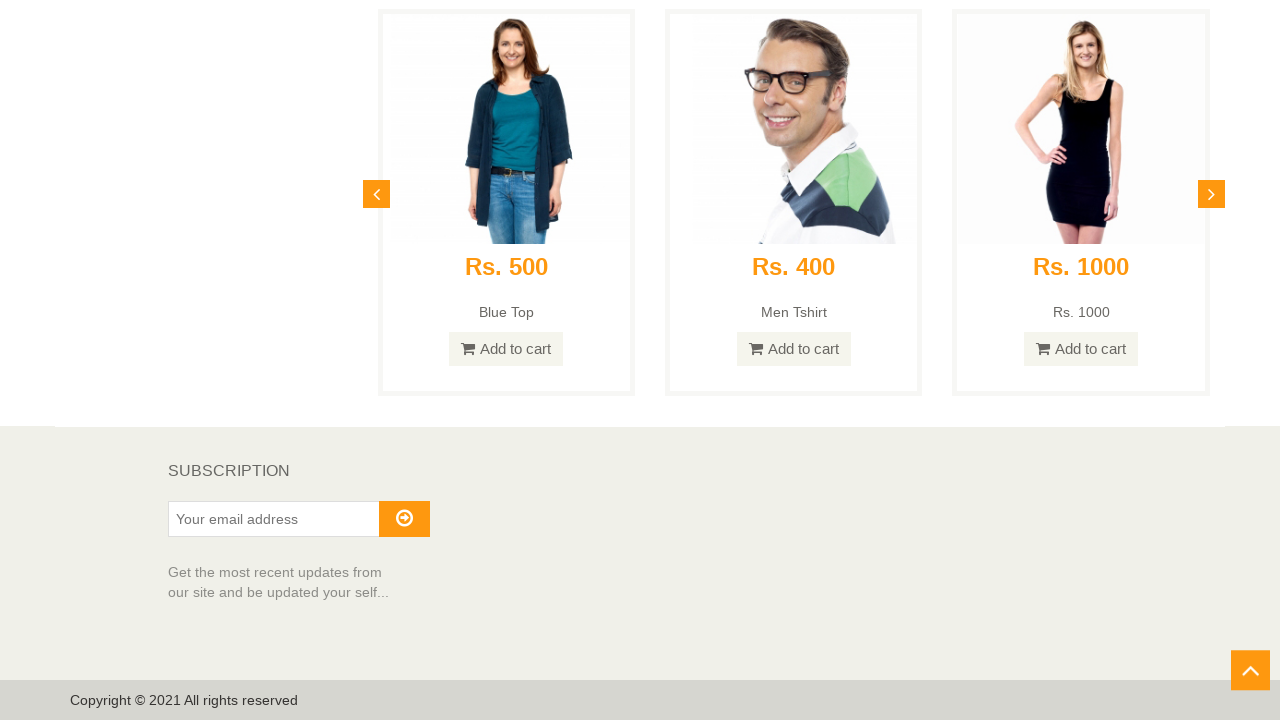